Tests the GreenKart e-commerce functionality by browsing products and adding specific vegetables (Cucumber, Brocolli, Beetroot, Brinjal, Tomato) to the shopping cart

Starting URL: https://rahulshettyacademy.com/seleniumPractise/

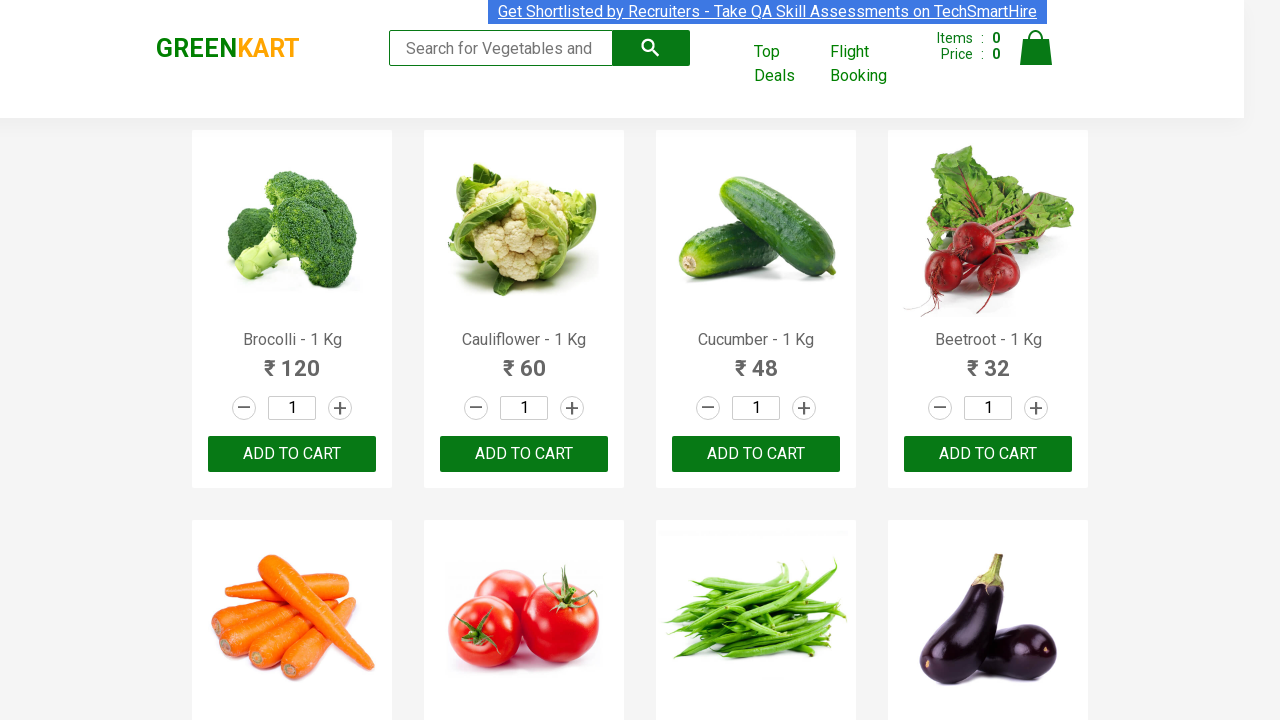

Navigated to GreenKart e-commerce website
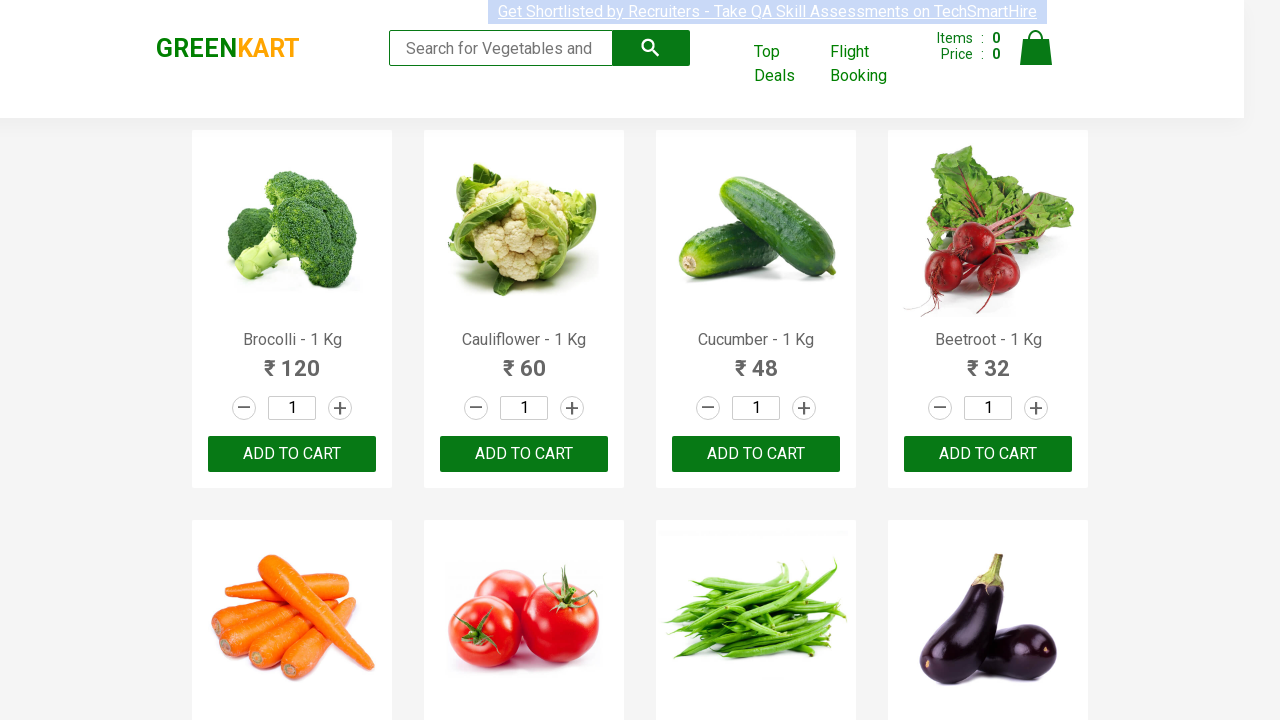

Defined list of vegetables to add to cart: Cucumber, Brocolli, Beetroot, Brinjal, Tomato
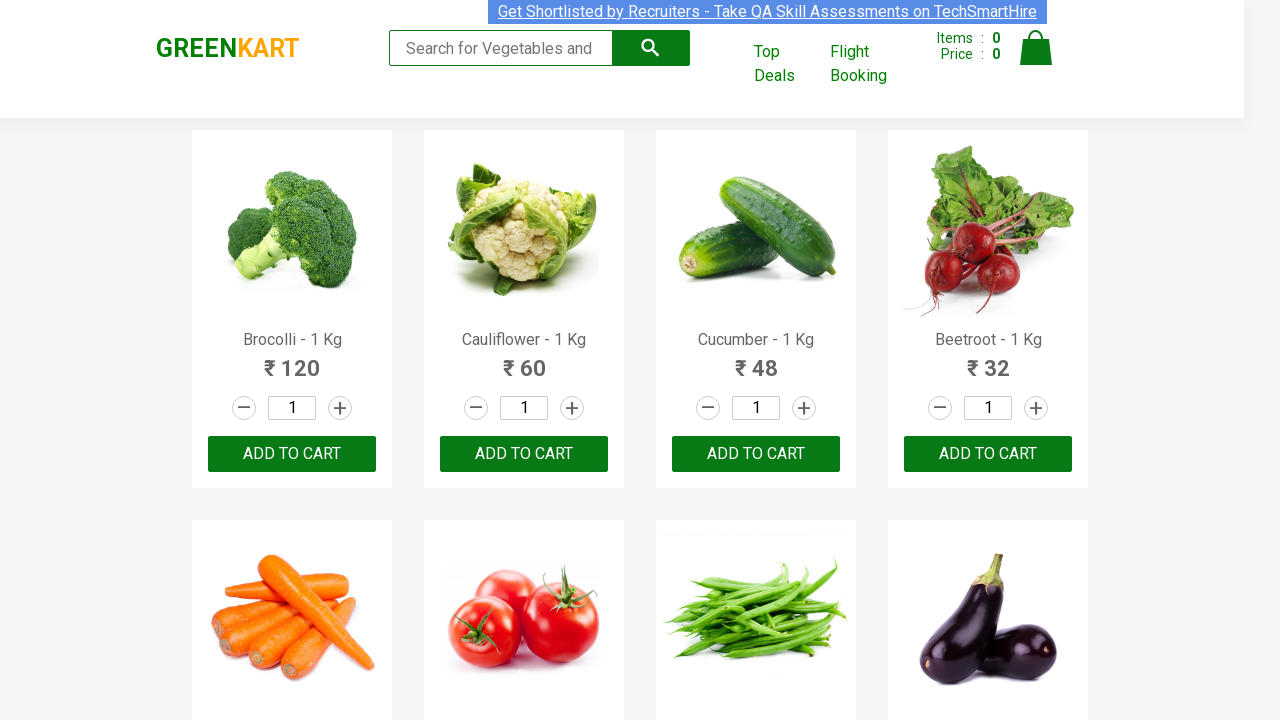

Waited for product names to load on the page
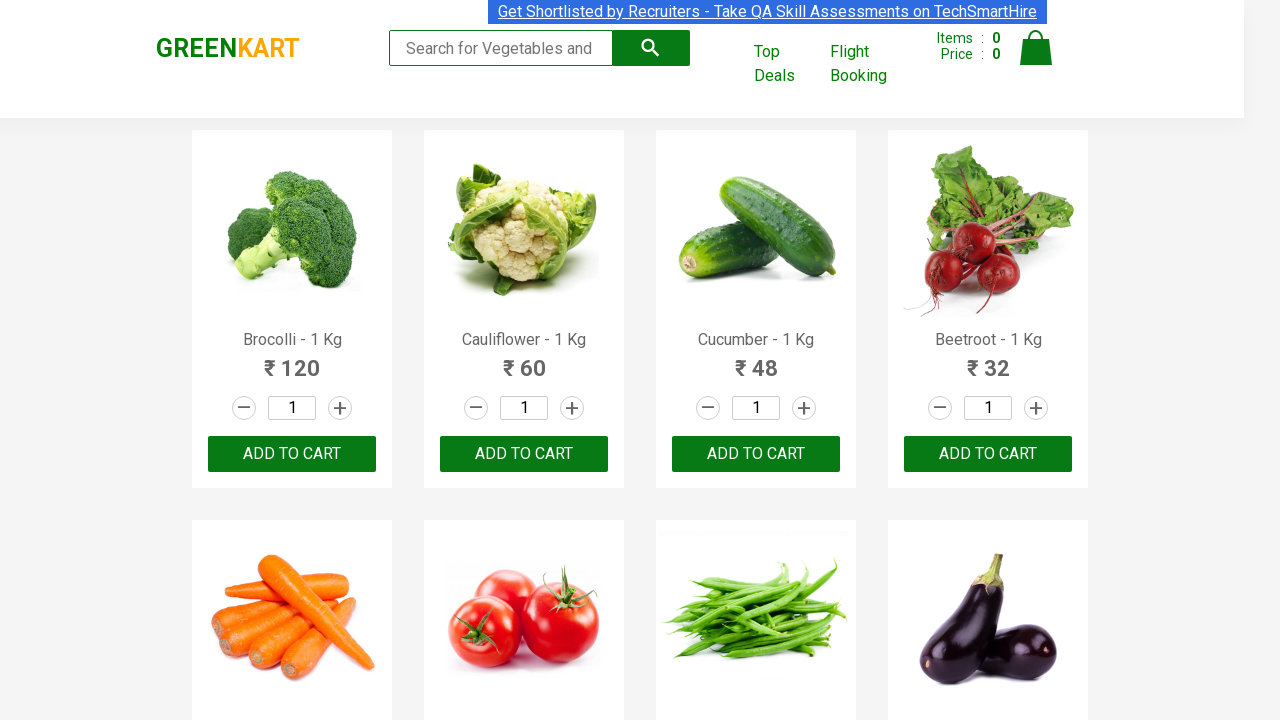

Retrieved all product elements from the page
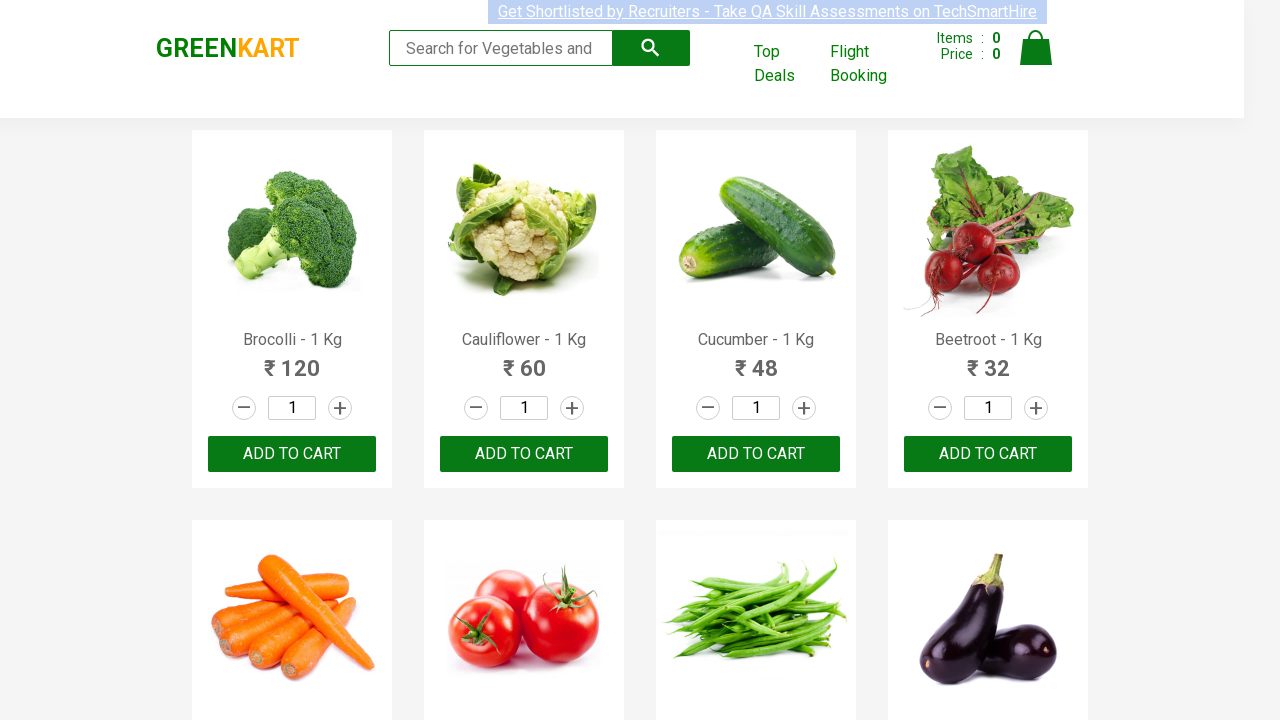

Added Brocolli to shopping cart at (292, 454) on xpath=//button[text()='ADD TO CART'] >> nth=0
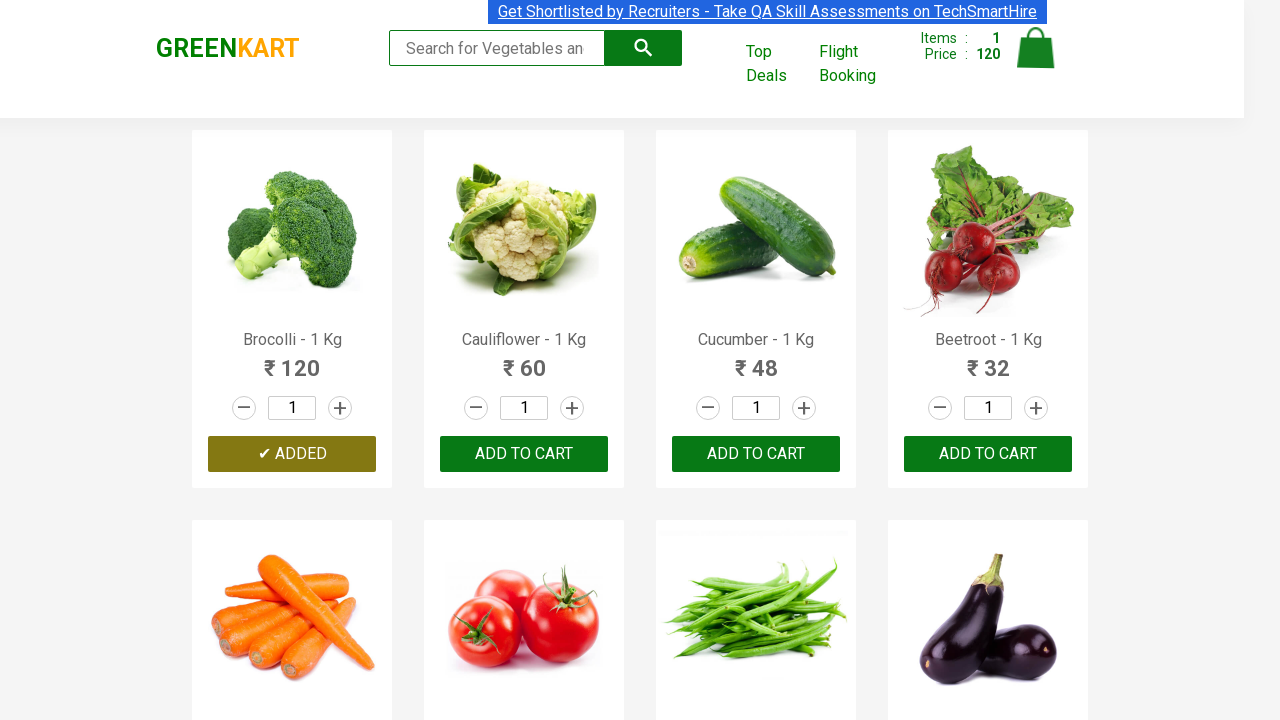

Added Cucumber to shopping cart at (988, 454) on xpath=//button[text()='ADD TO CART'] >> nth=2
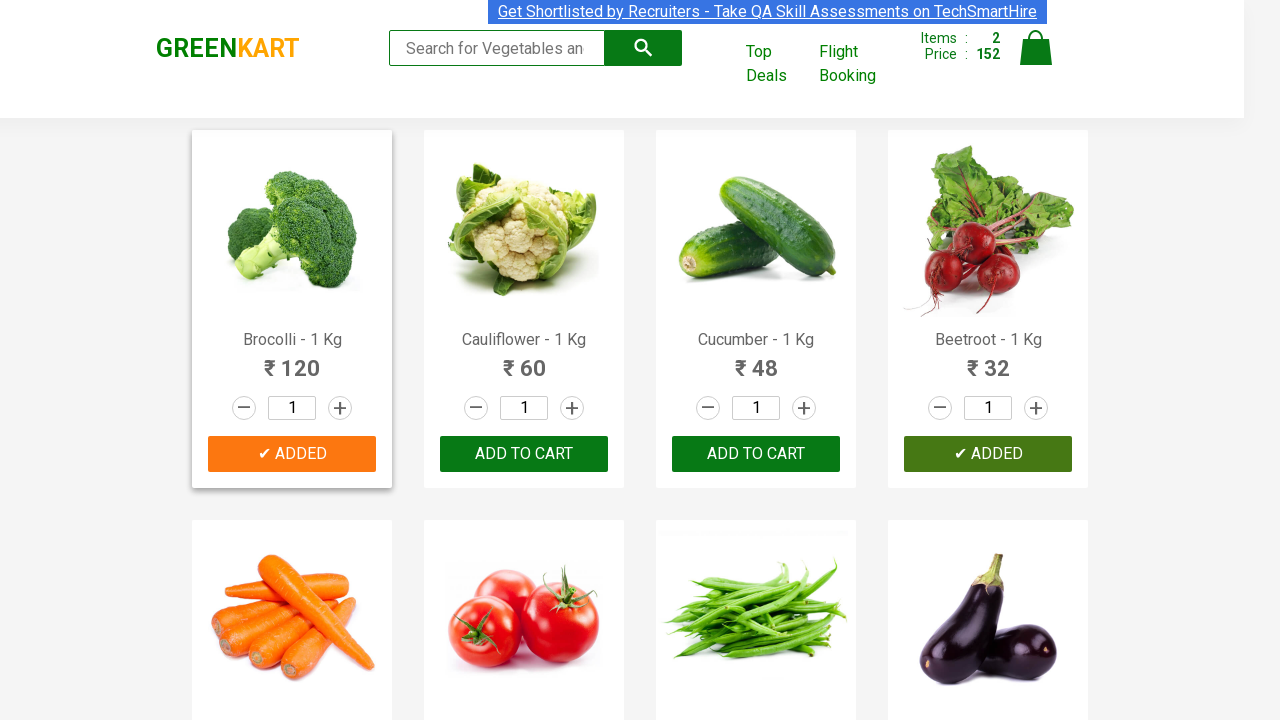

Added Beetroot to shopping cart at (524, 360) on xpath=//button[text()='ADD TO CART'] >> nth=3
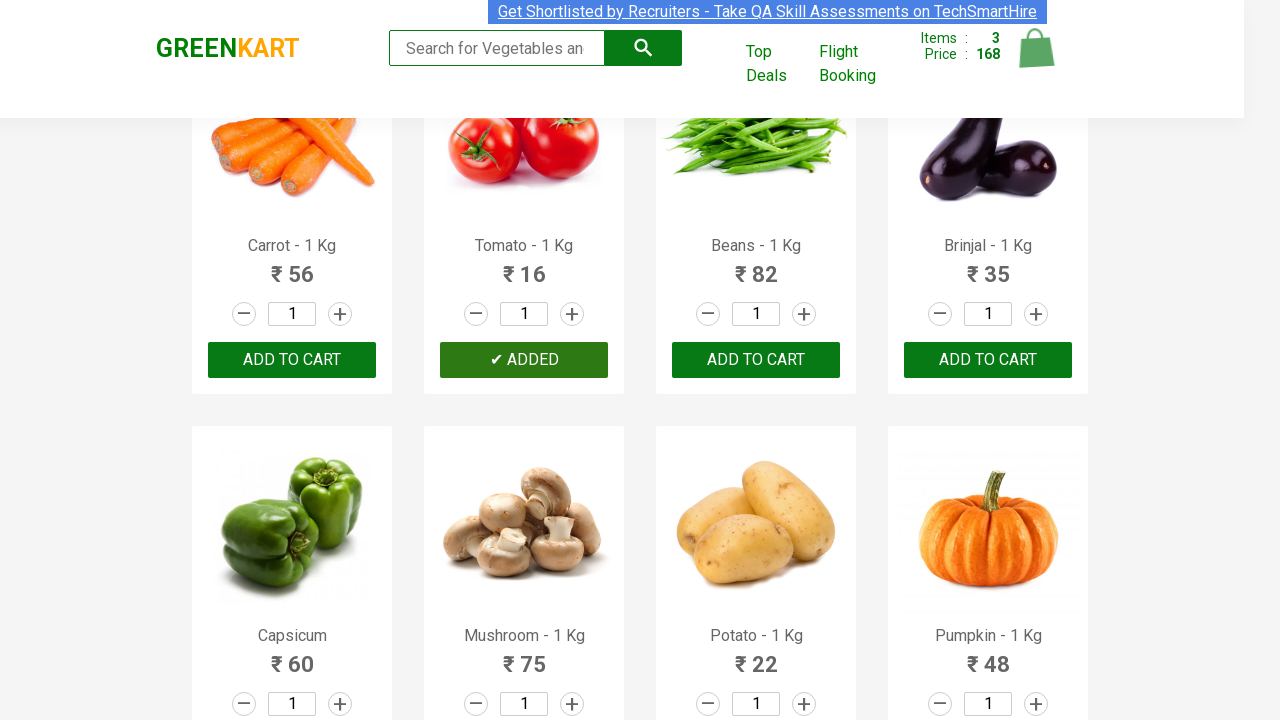

Added Tomato to shopping cart at (292, 360) on xpath=//button[text()='ADD TO CART'] >> nth=5
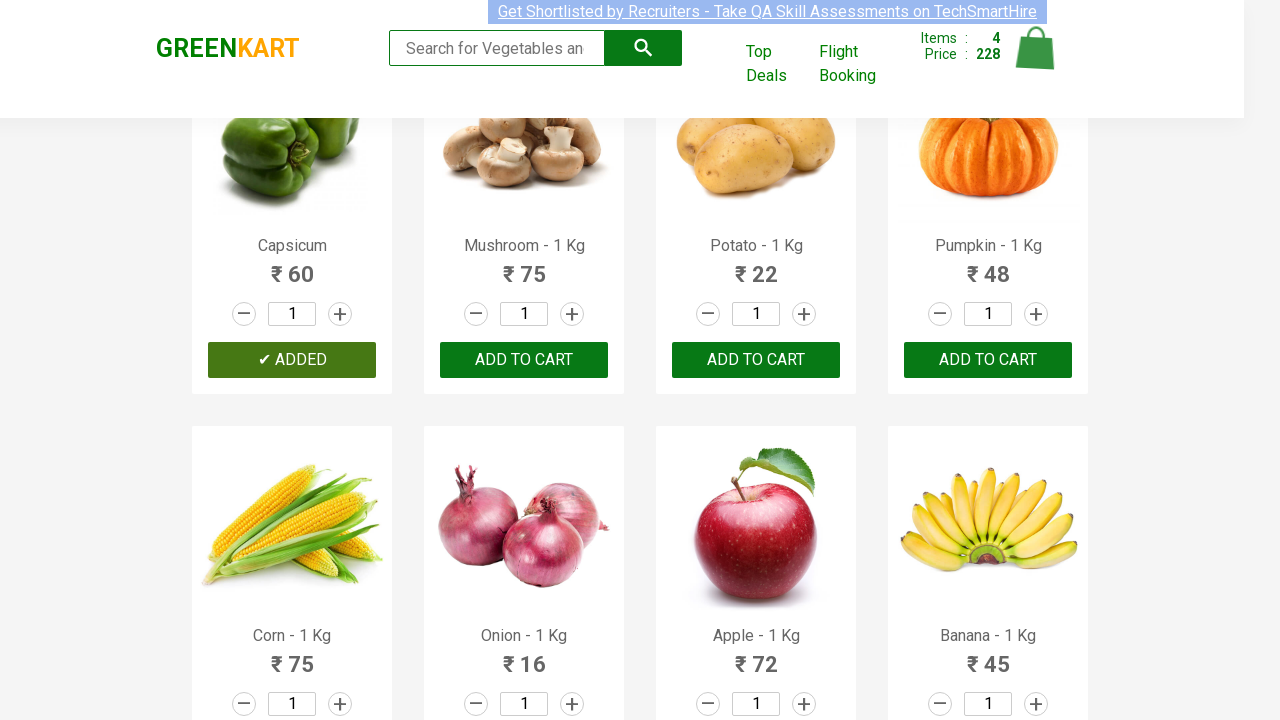

Added Brinjal to shopping cart at (988, 360) on xpath=//button[text()='ADD TO CART'] >> nth=7
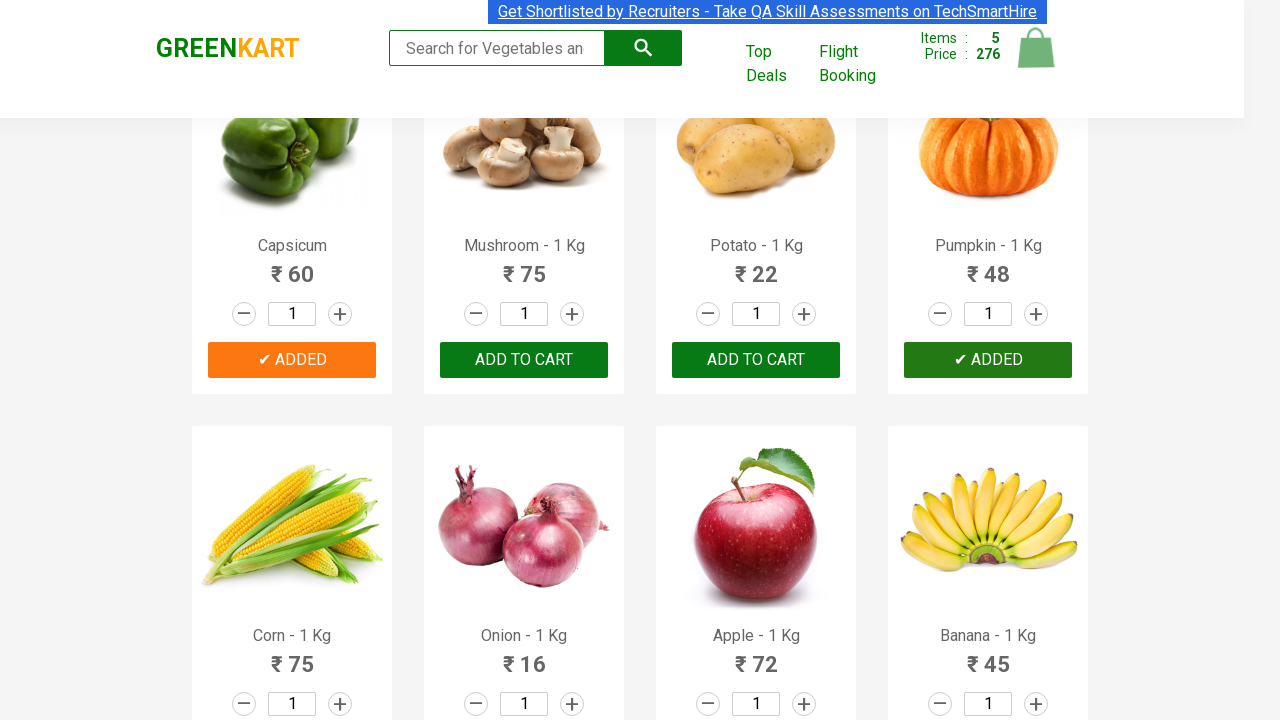

Waited 2 seconds for cart to update
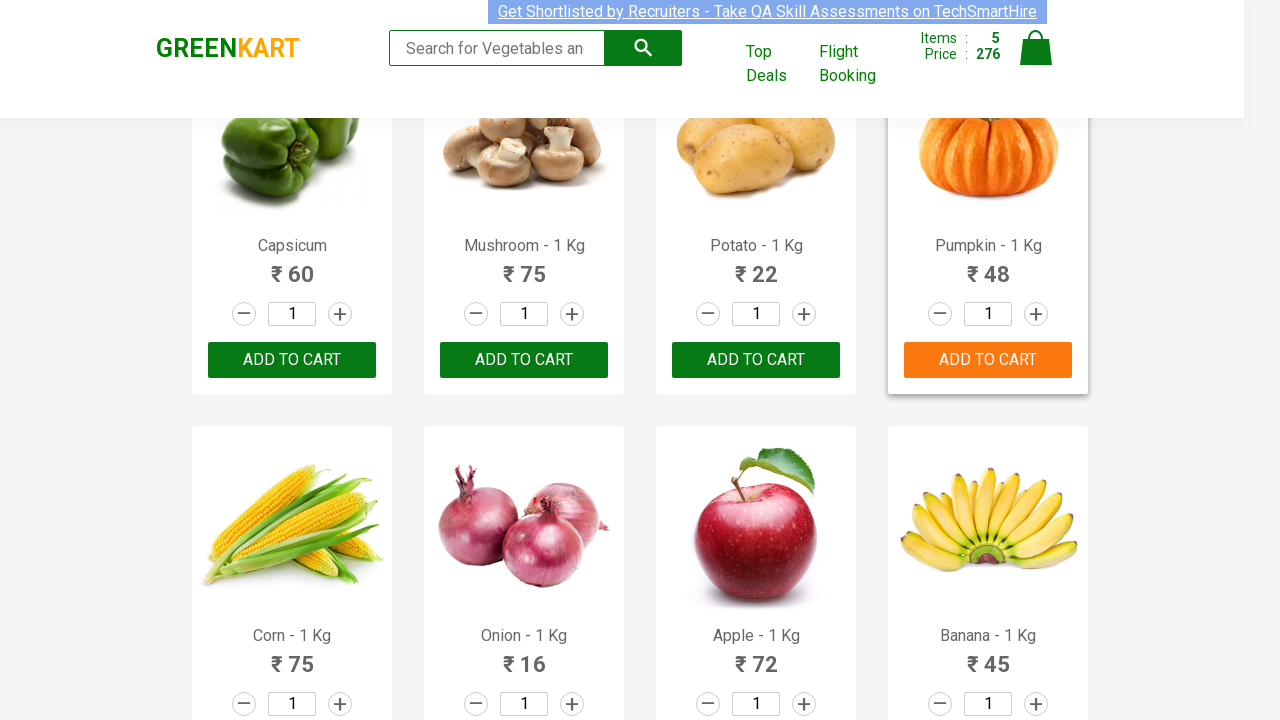

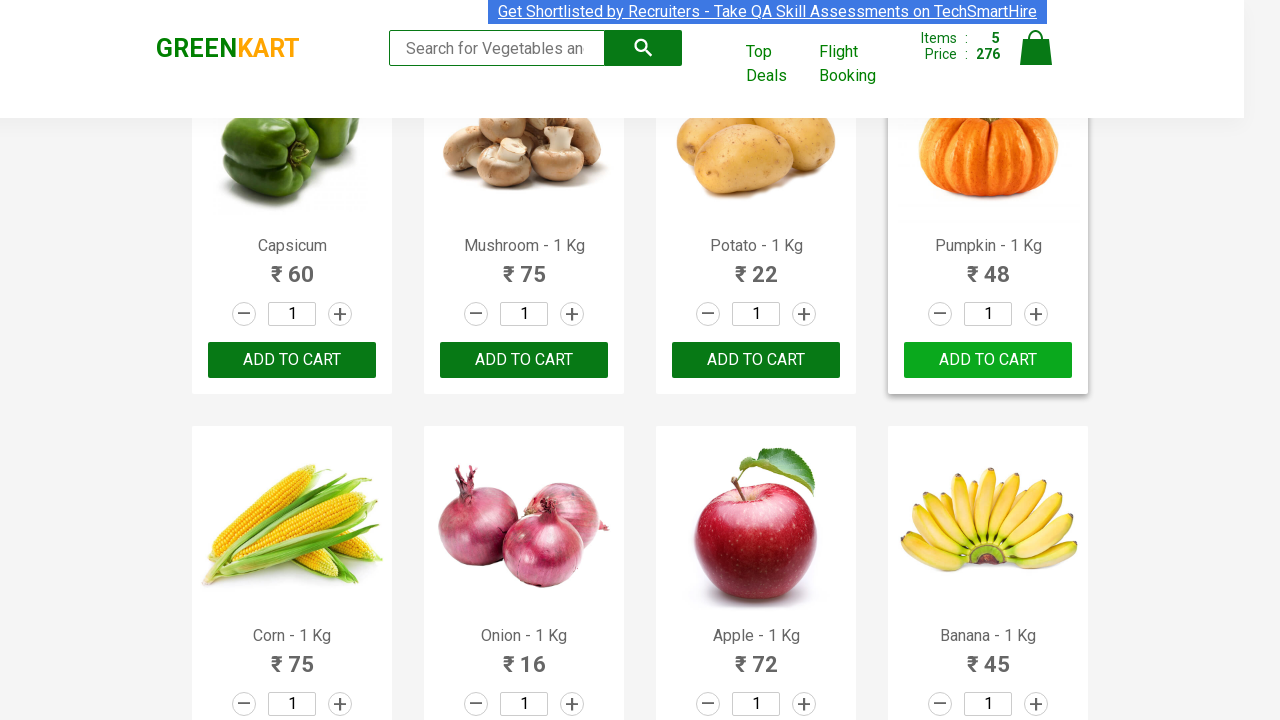